Tests login form validation with empty credentials by filling username and password fields, clearing both inputs, clicking login, and verifying the "Username is required" error message appears

Starting URL: https://www.saucedemo.com/

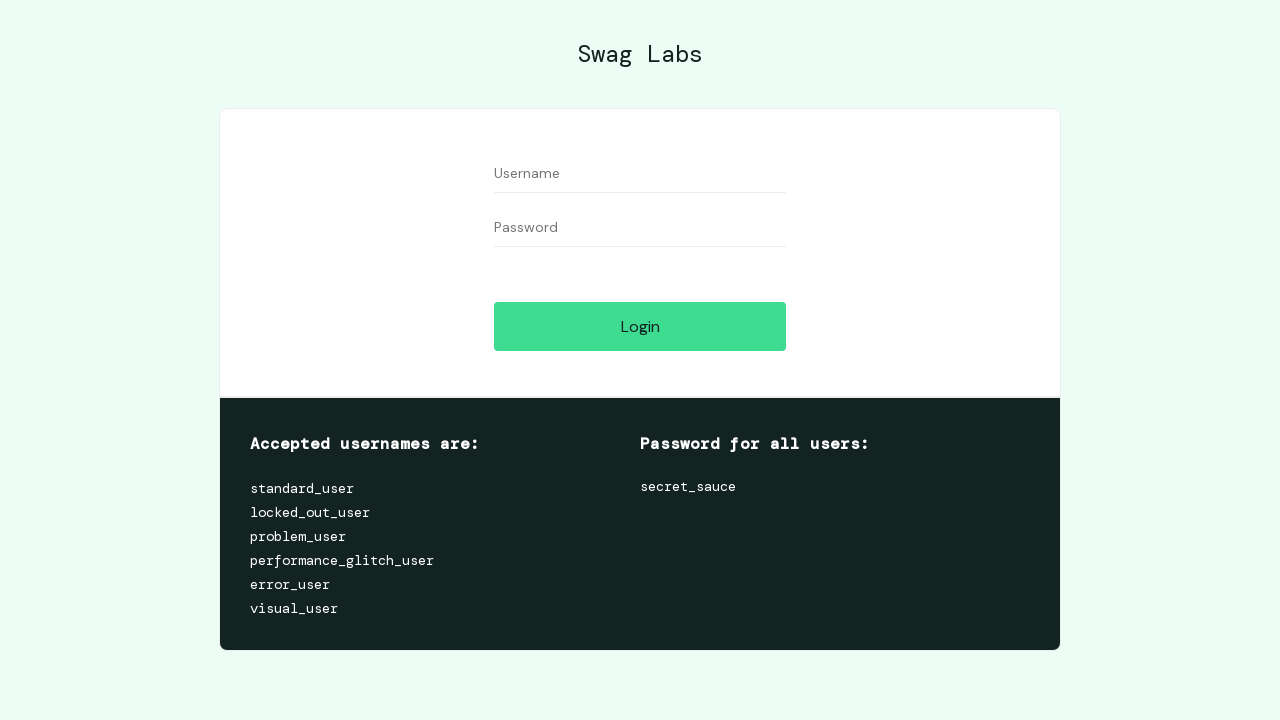

Filled username field with 'testuser123' on input[data-test='username']
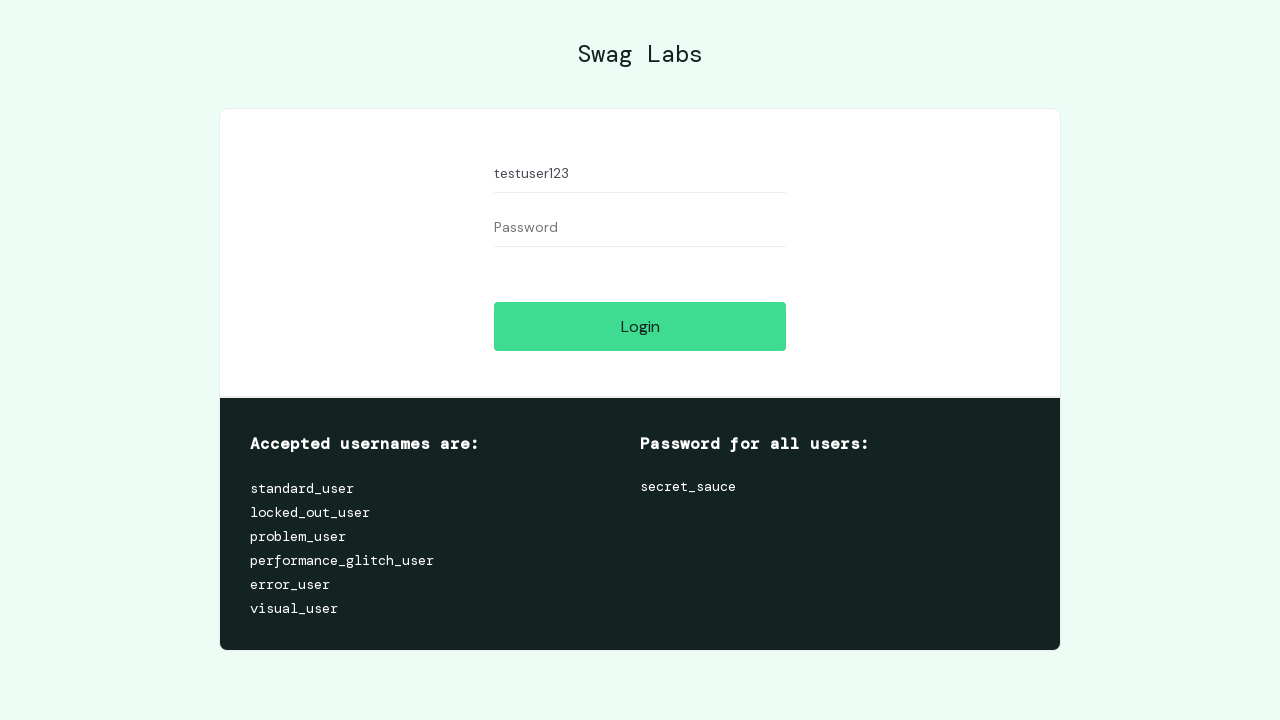

Filled password field with 'testpassword456' on input[data-test='password']
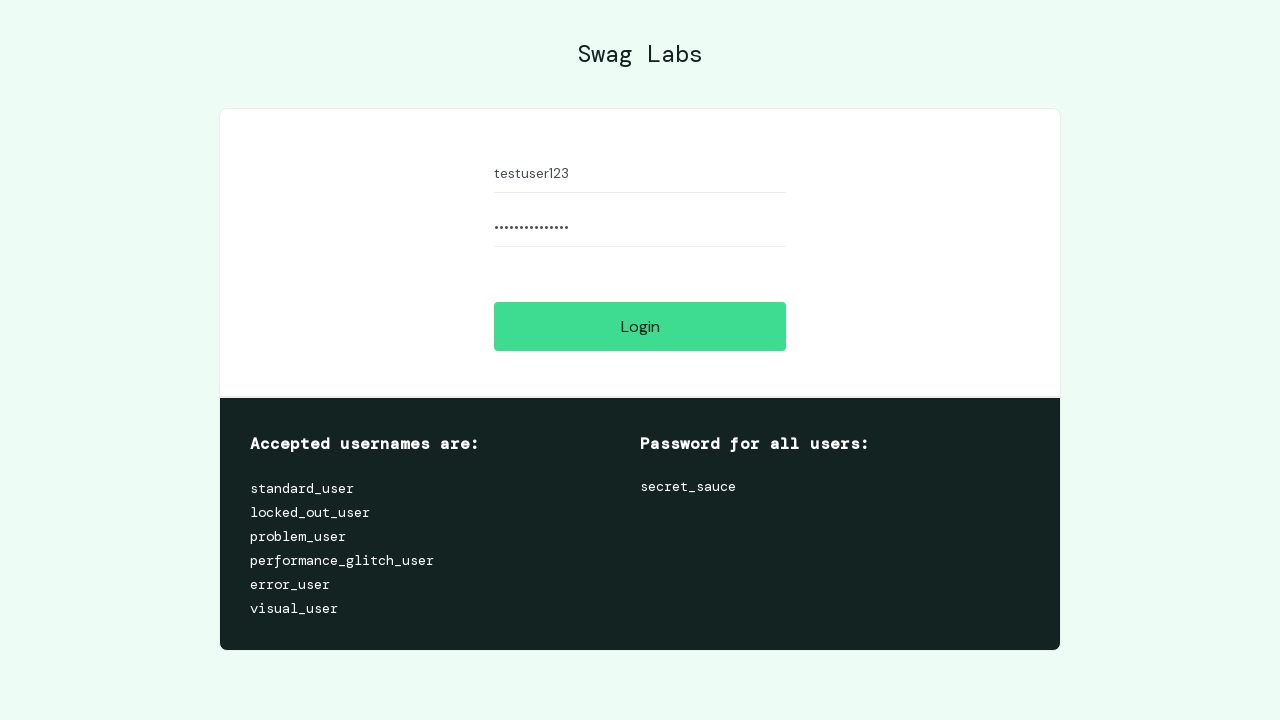

Cleared username field on input[data-test='username']
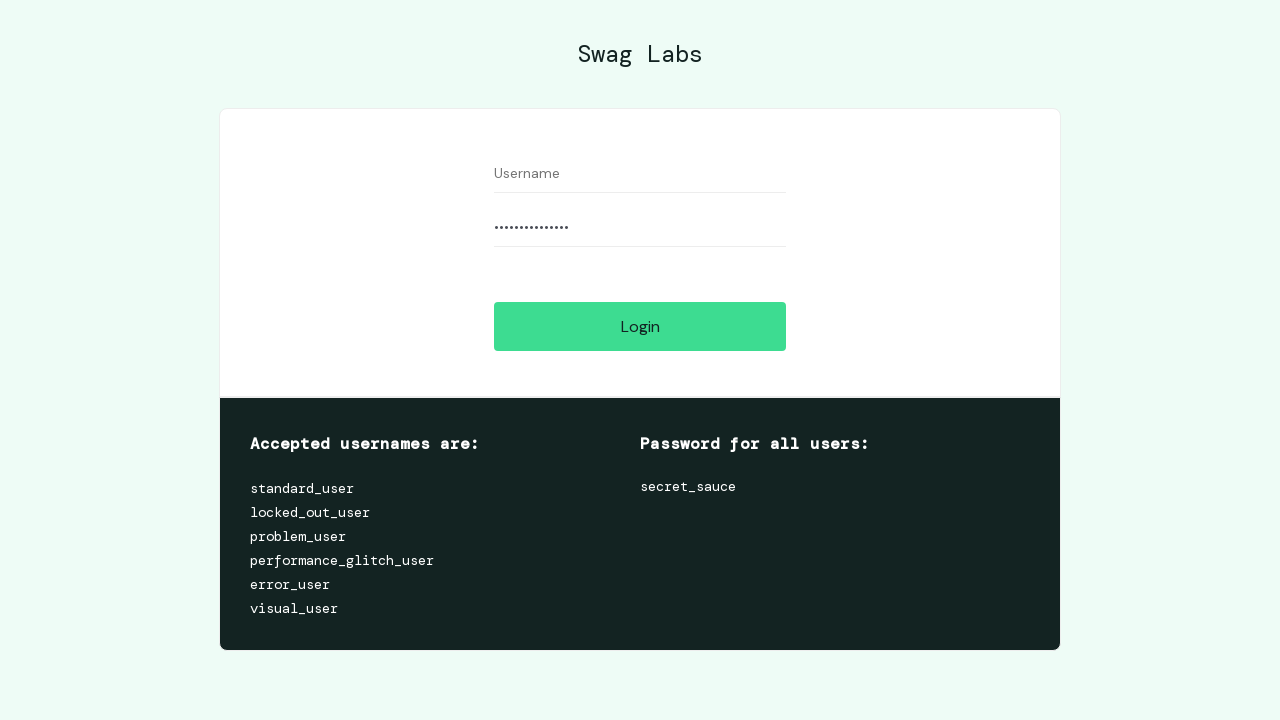

Cleared password field on input[data-test='password']
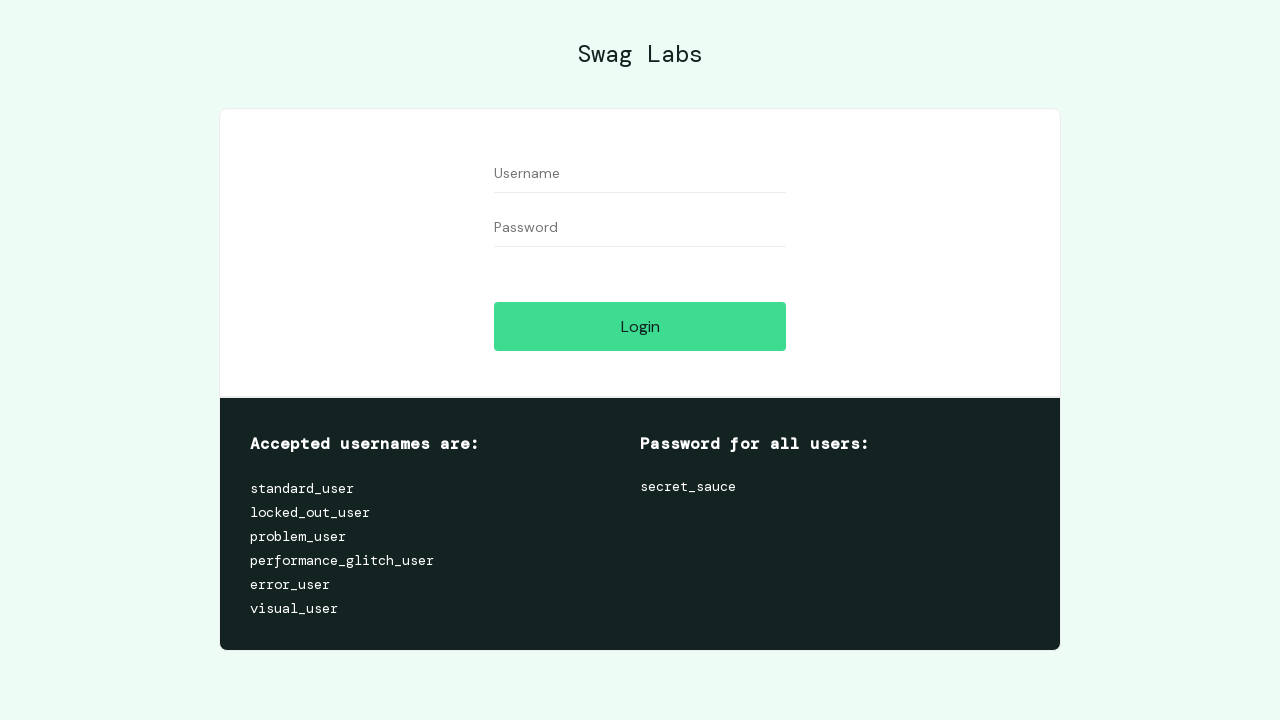

Clicked login button with empty credentials at (640, 326) on input[data-test='login-button']
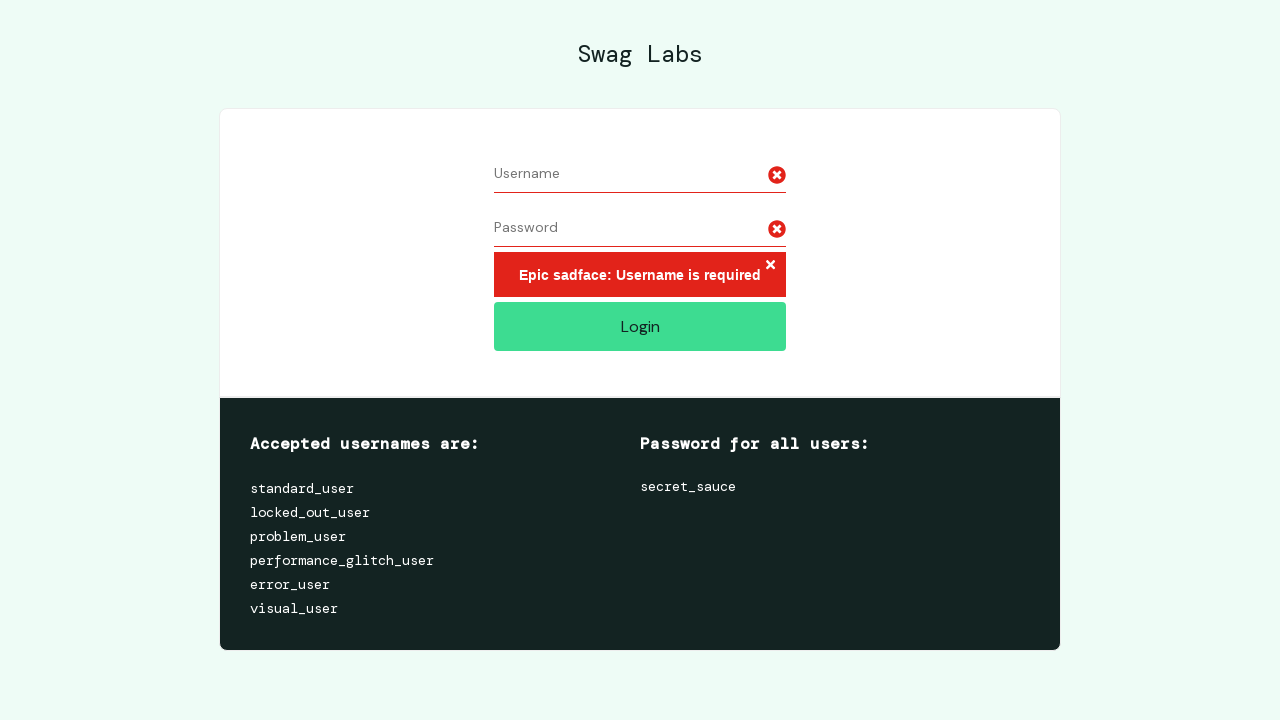

Error message element loaded
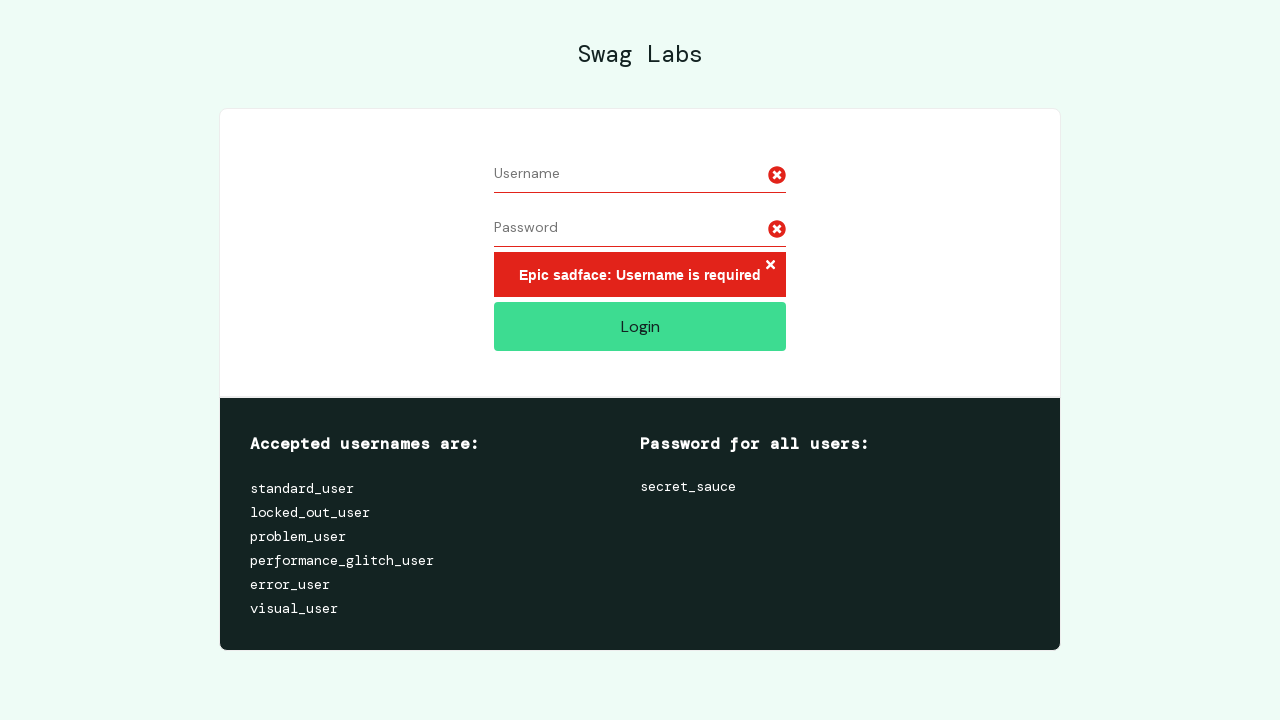

Located error message element
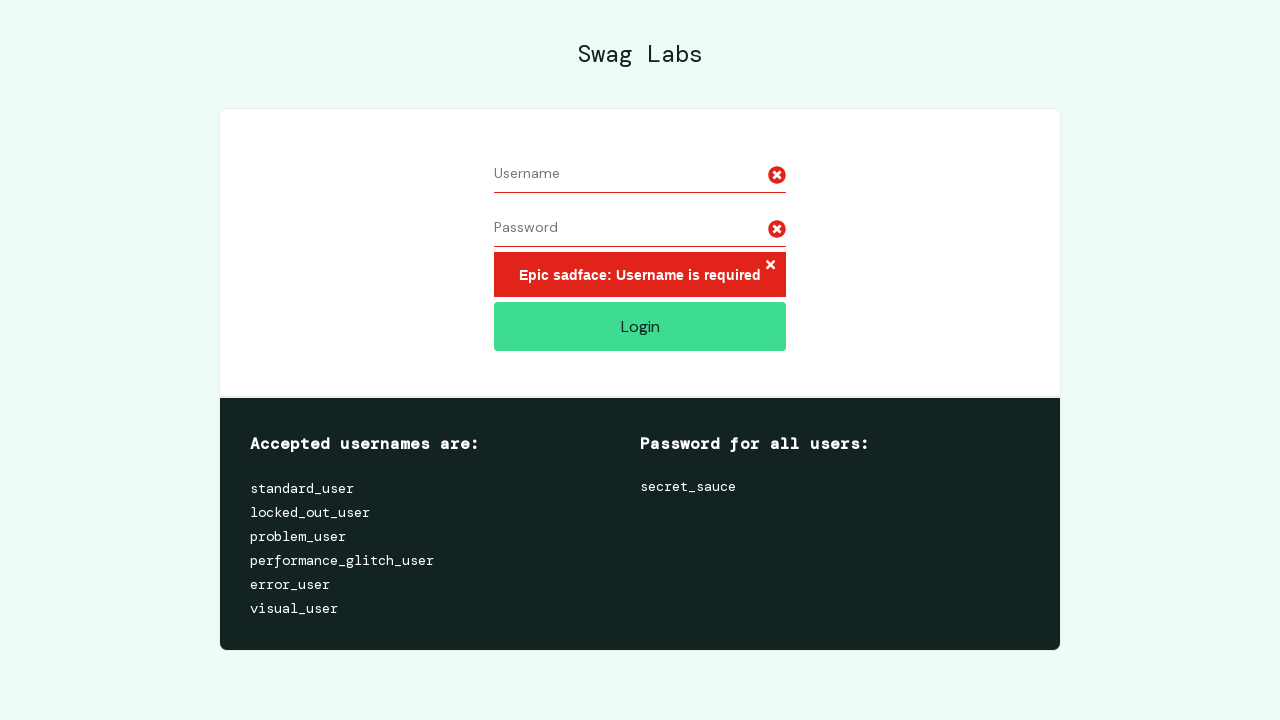

Verified 'Username is required' error message is displayed
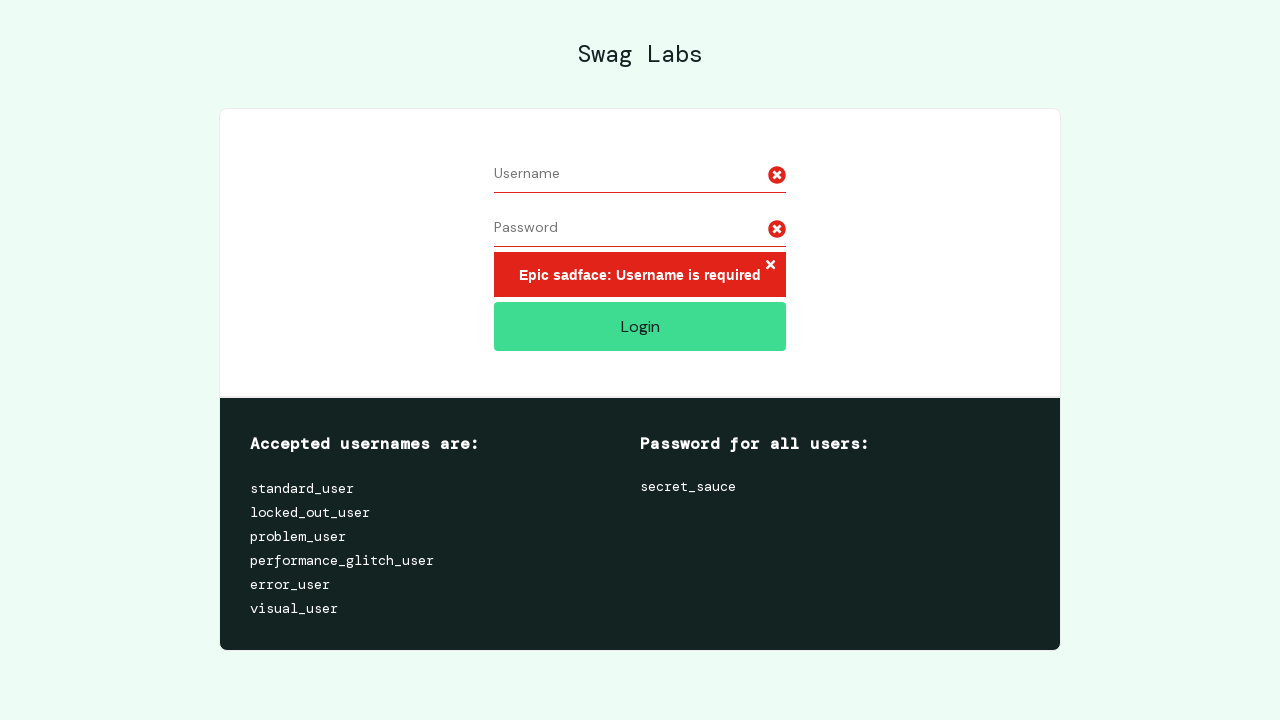

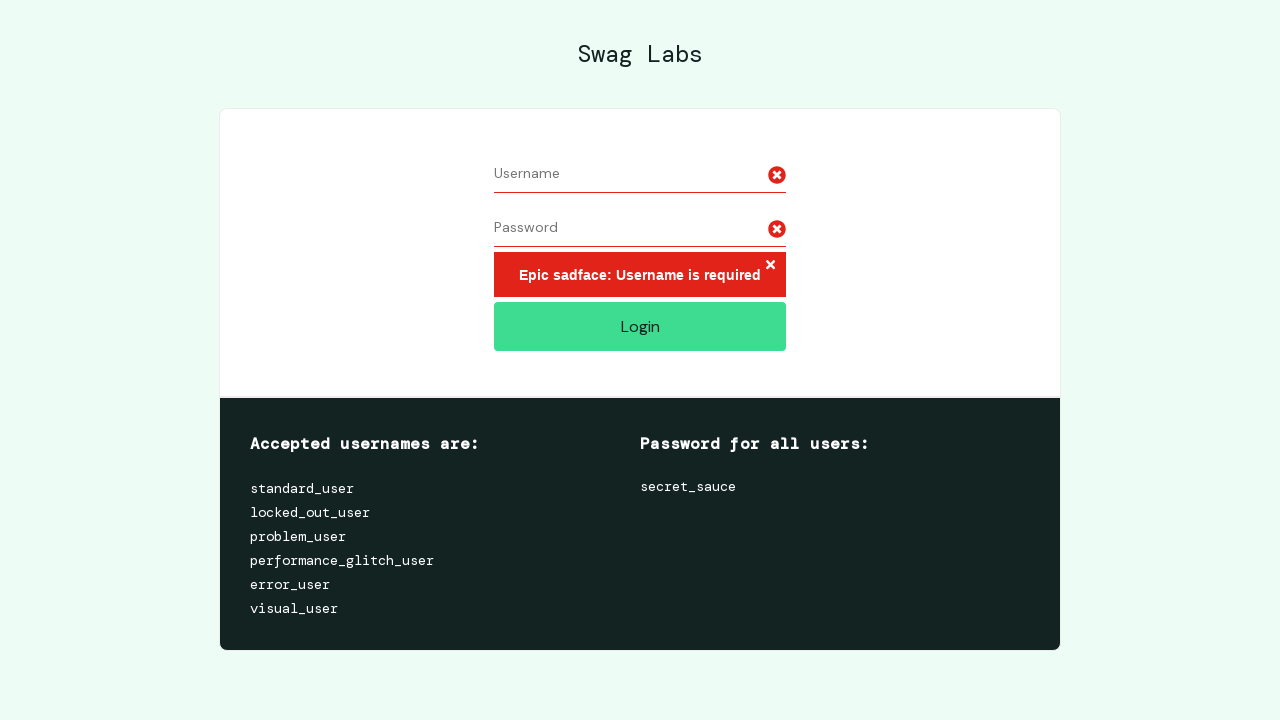